Tests dynamic click button functionality by clicking the Click Me button and verifying the message.

Starting URL: https://demoqa.com/buttons

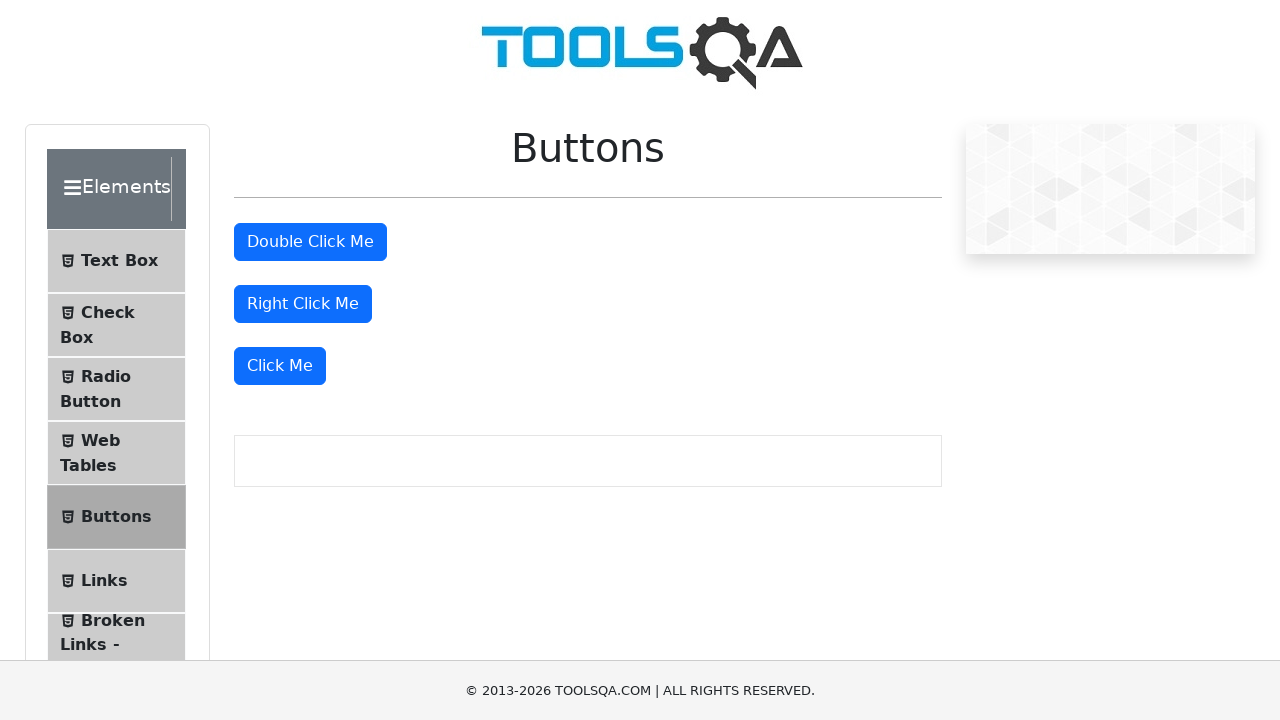

Clicked the 'Click Me' button to trigger dynamic click at (280, 366) on xpath=//button[text()='Click Me']
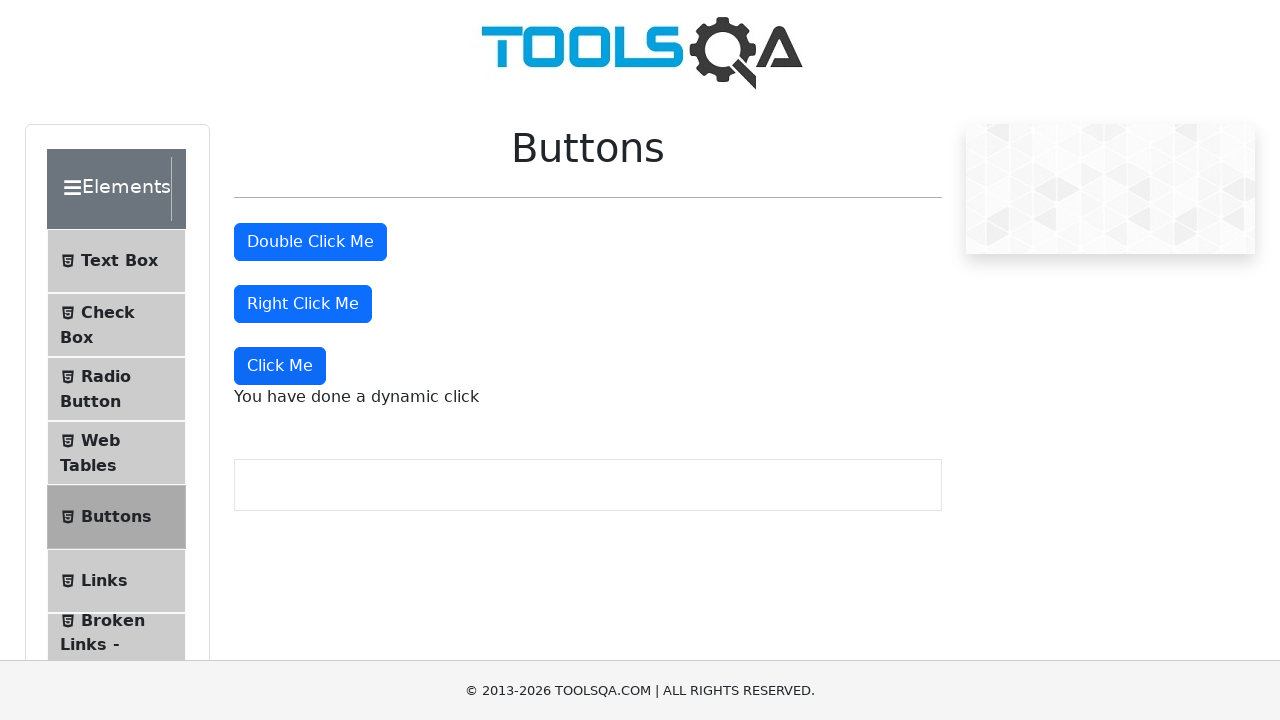

Verified dynamic click message displays 'You have done a dynamic click'
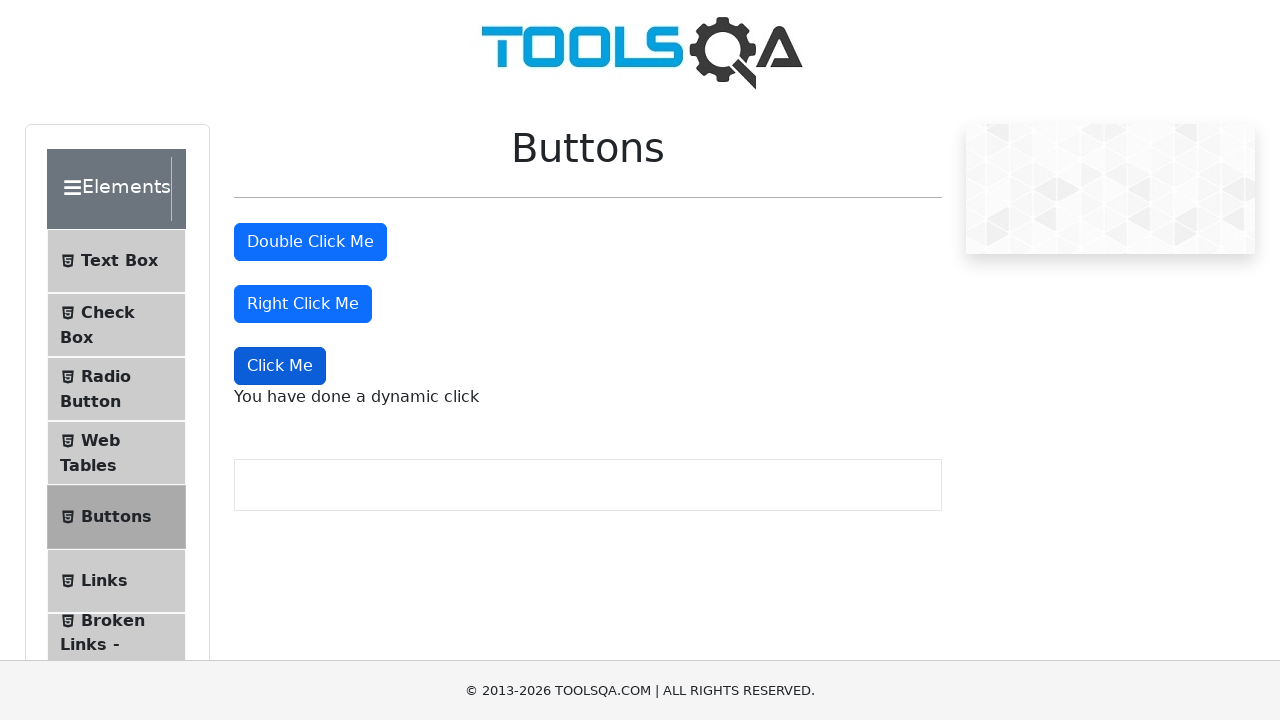

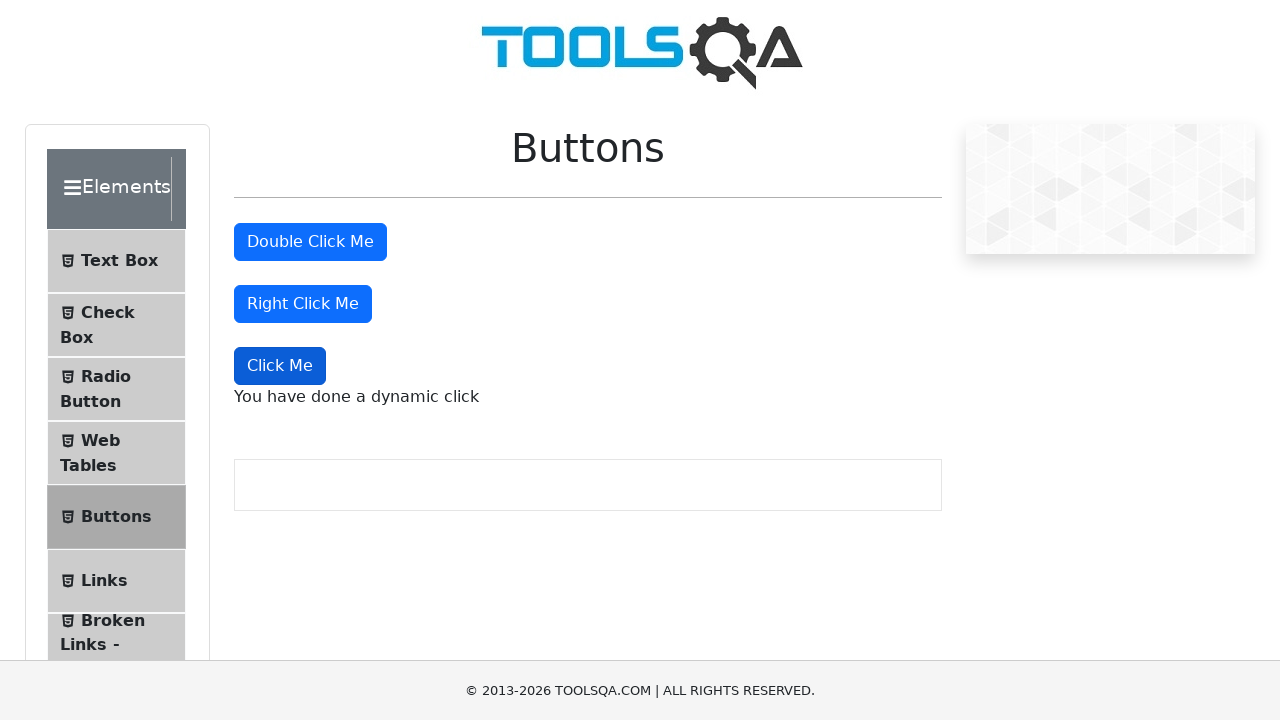